Tests a registration form by filling all input fields in the first block with test data, submitting the form, and verifying that a success message is displayed.

Starting URL: http://suninjuly.github.io/registration1.html

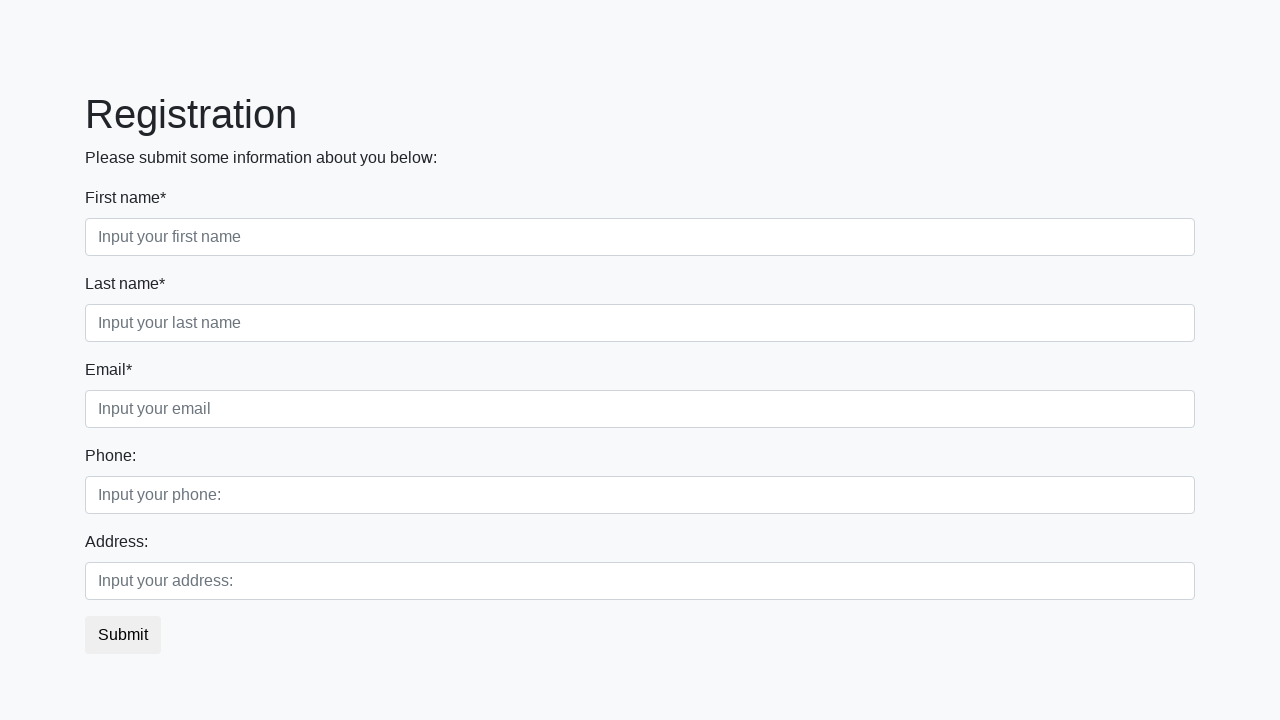

Filled input field 1 with test data 'TestData123' on .first_block input >> nth=0
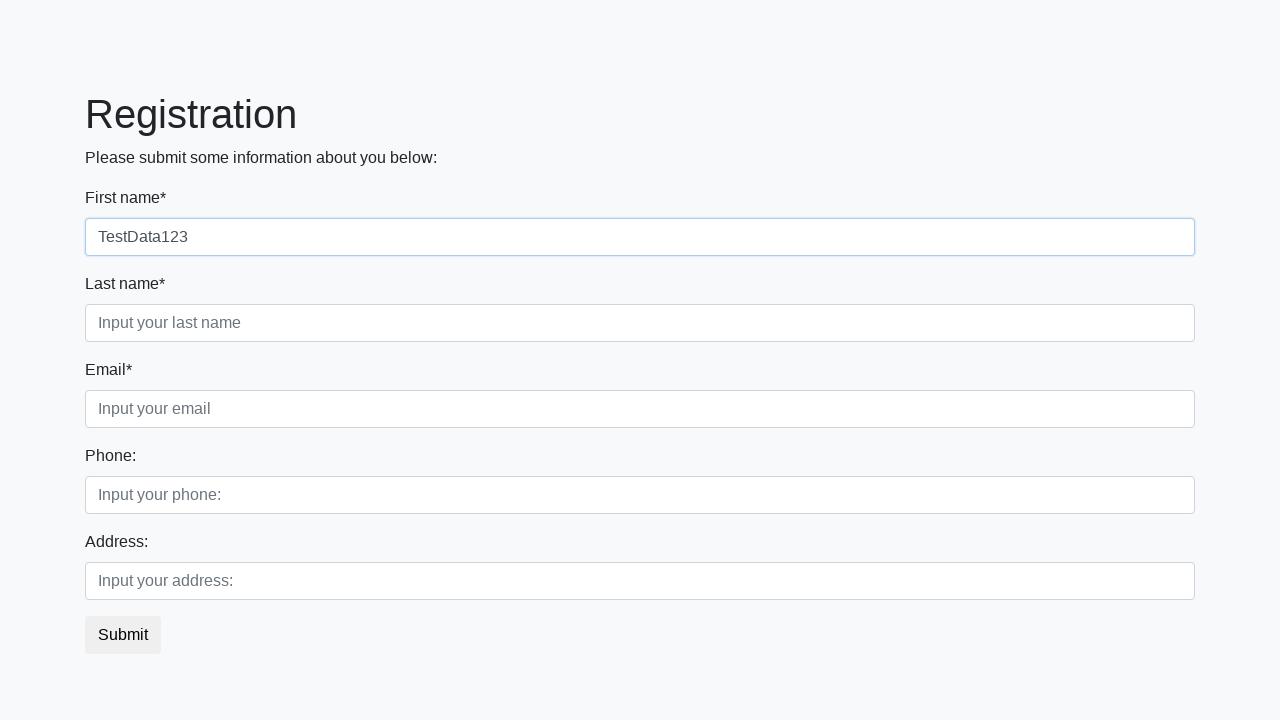

Filled input field 2 with test data 'TestData123' on .first_block input >> nth=1
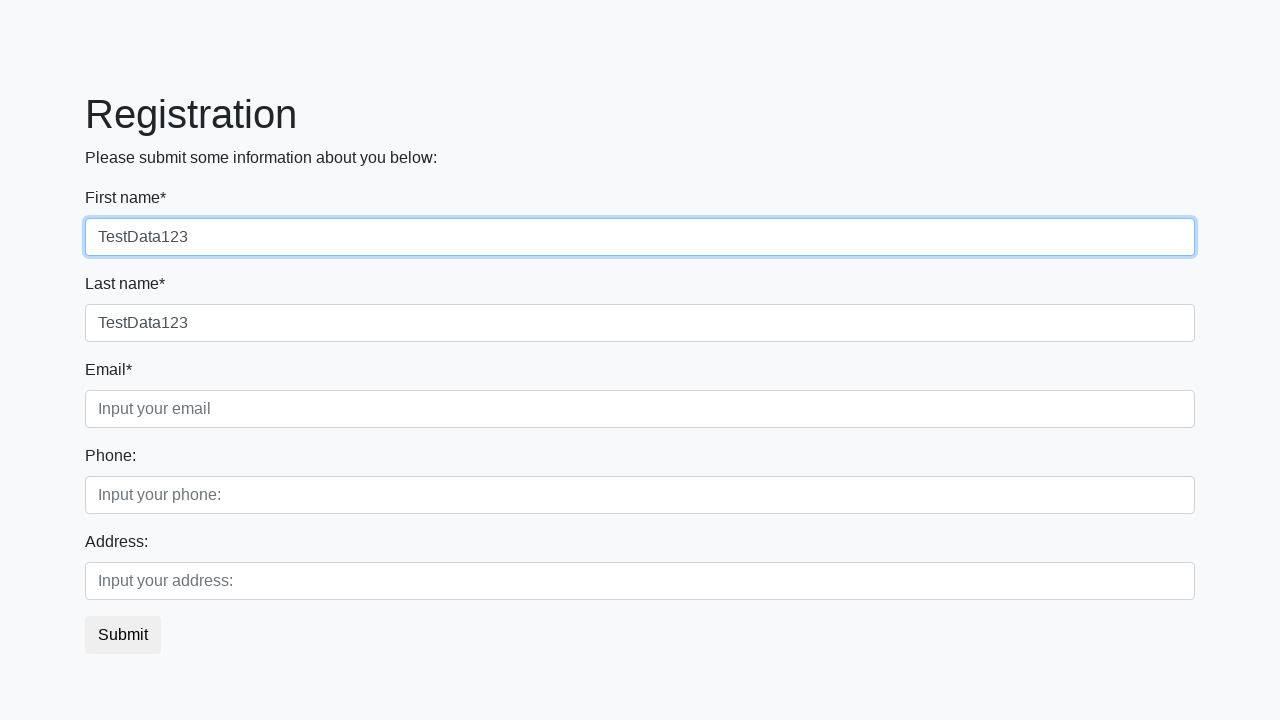

Filled input field 3 with test data 'TestData123' on .first_block input >> nth=2
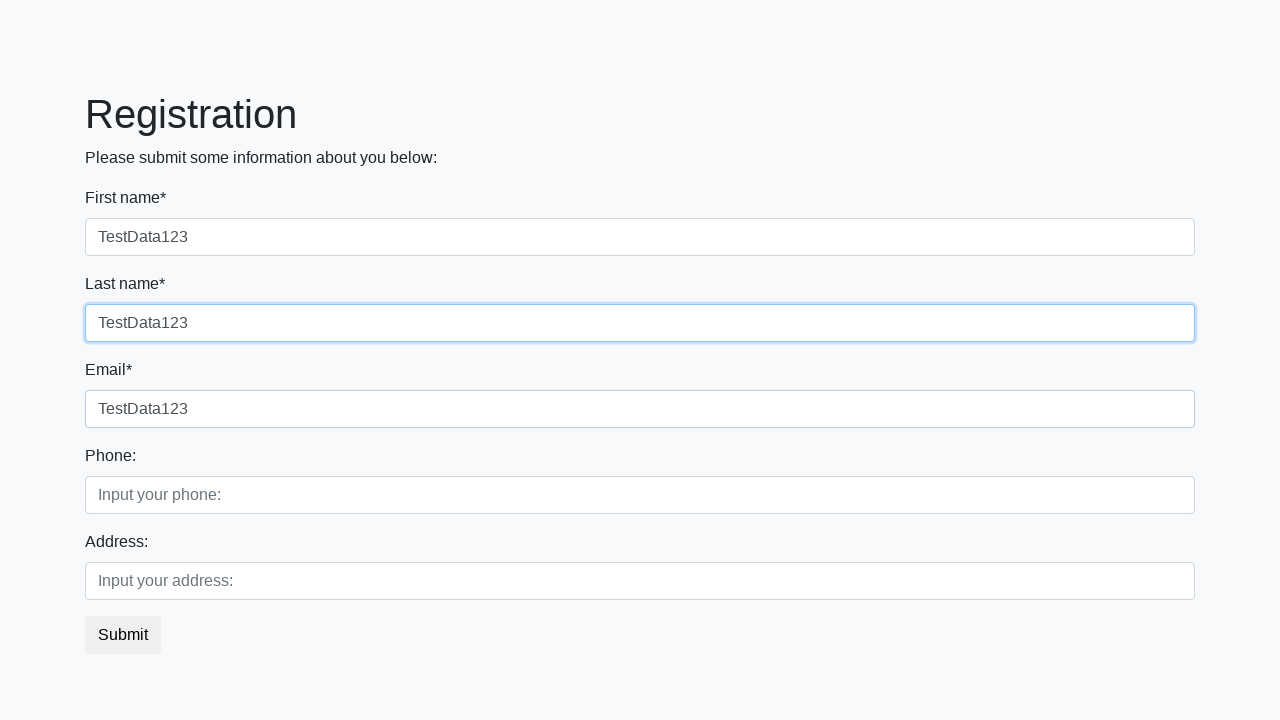

Clicked the submit button to register at (123, 635) on button.btn
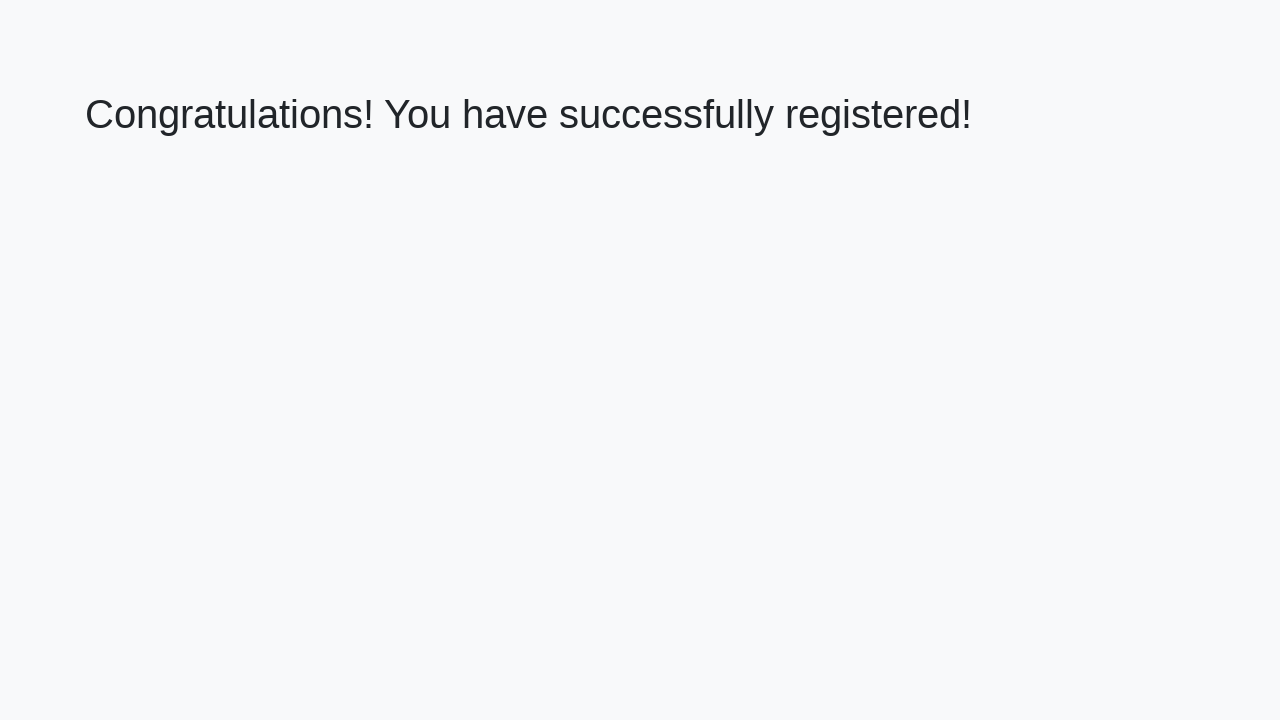

Success message heading loaded on page
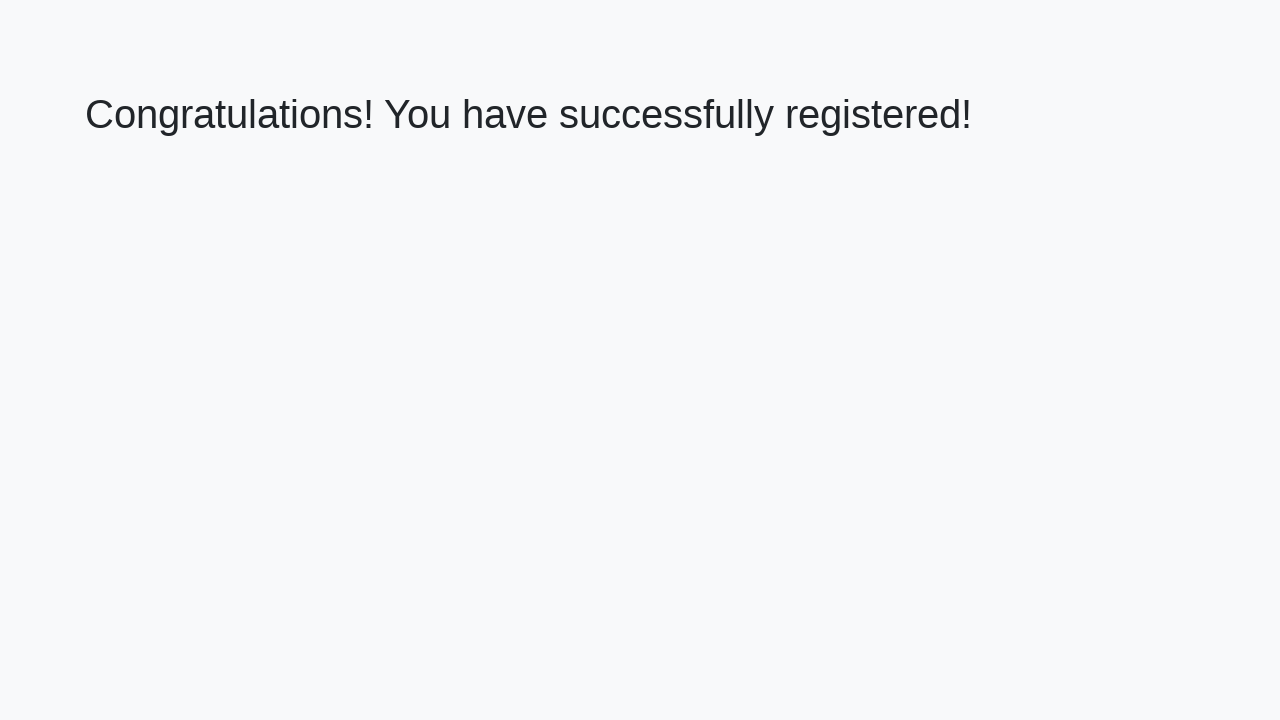

Retrieved success message text: 'Congratulations! You have successfully registered!'
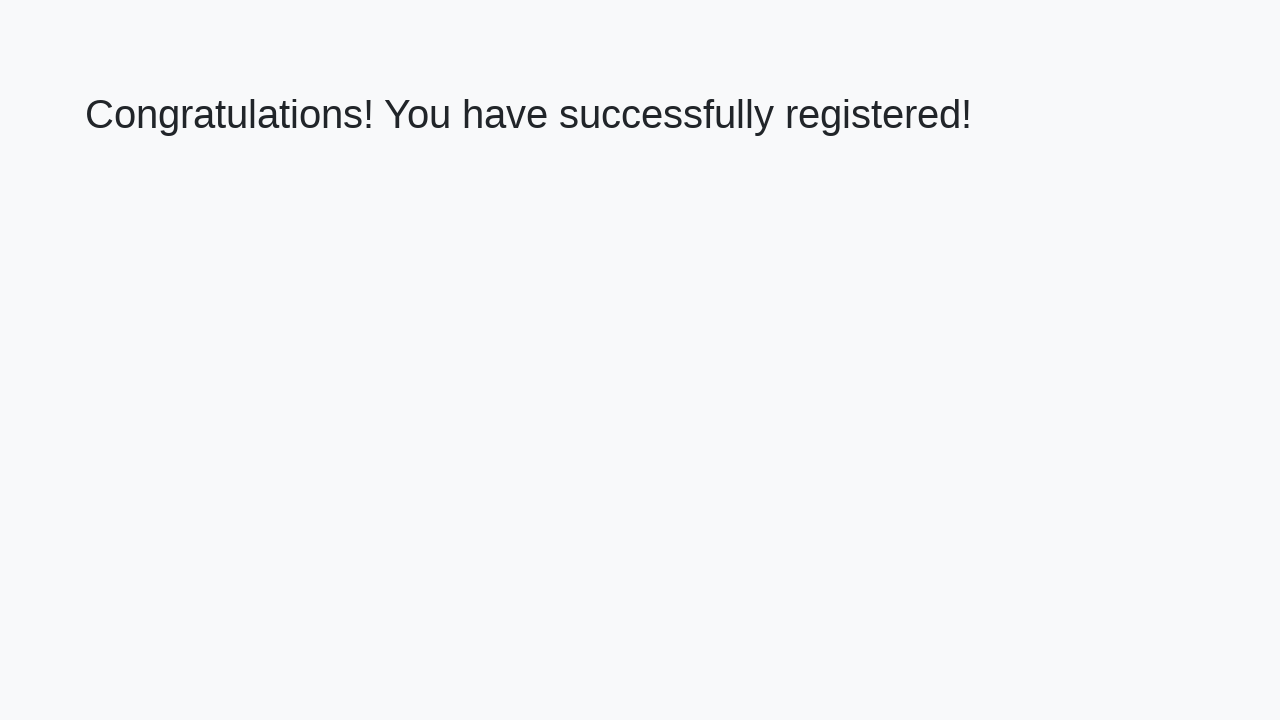

Verified success message matches expected text
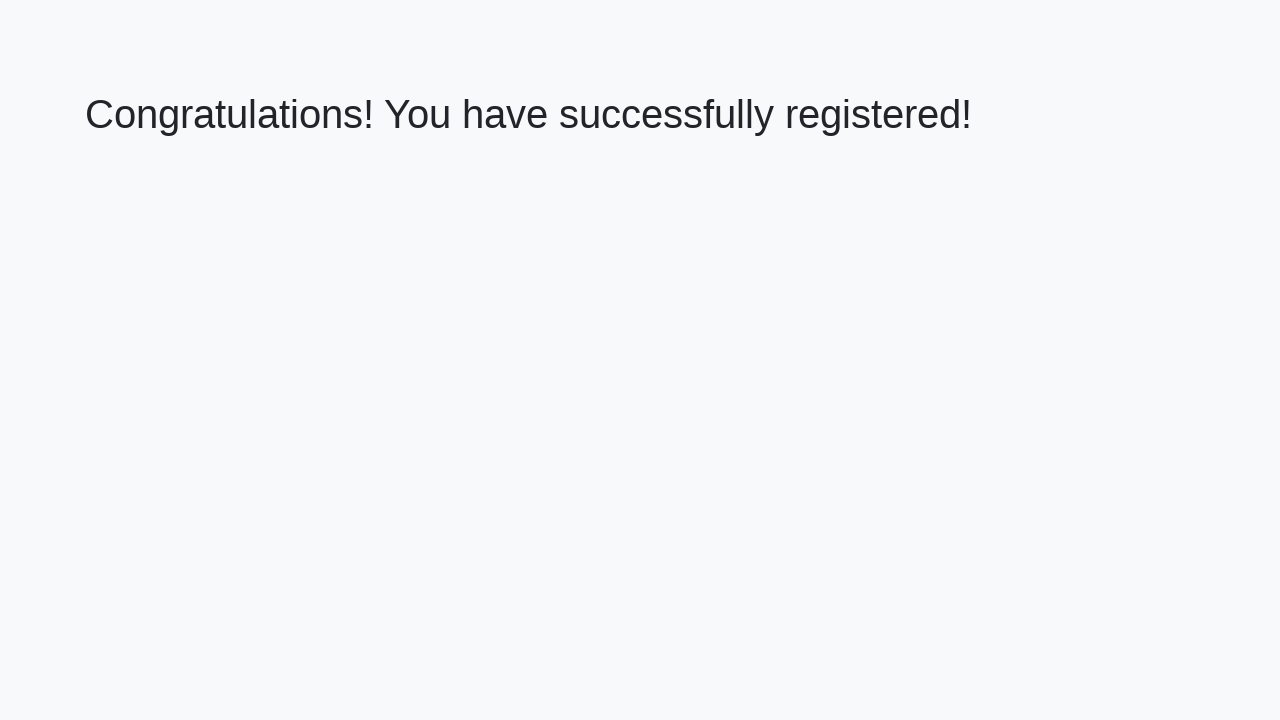

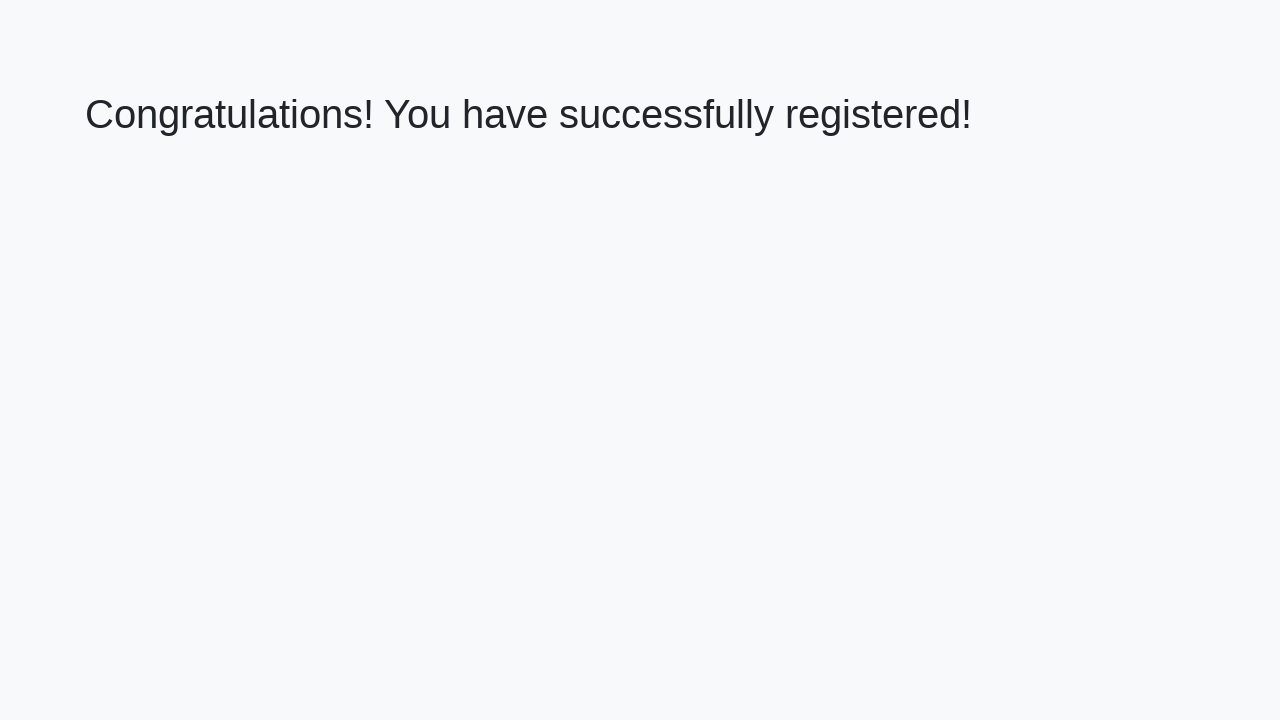